Navigates to LetCode test page, clicks Edit link, then tests various input field operations including filling text, reading attribute values, and verifying pre-filled input content.

Starting URL: https://letcode.in/test

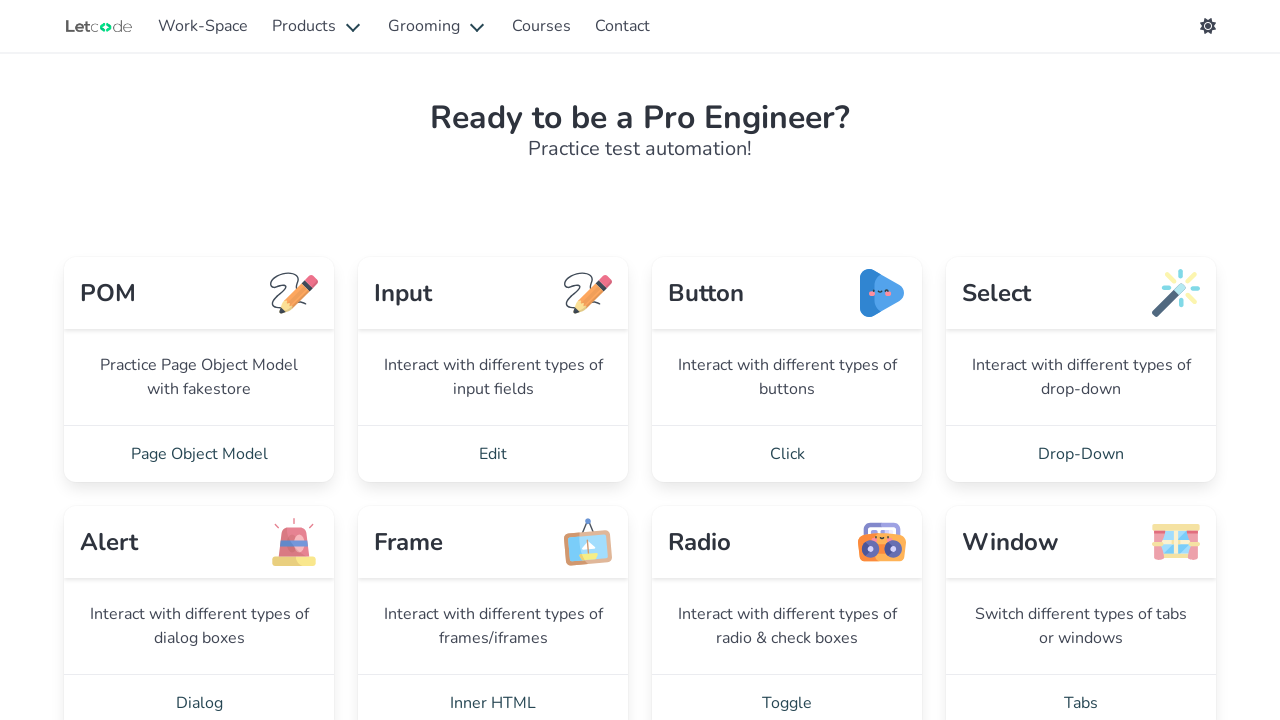

Edit link selector is ready
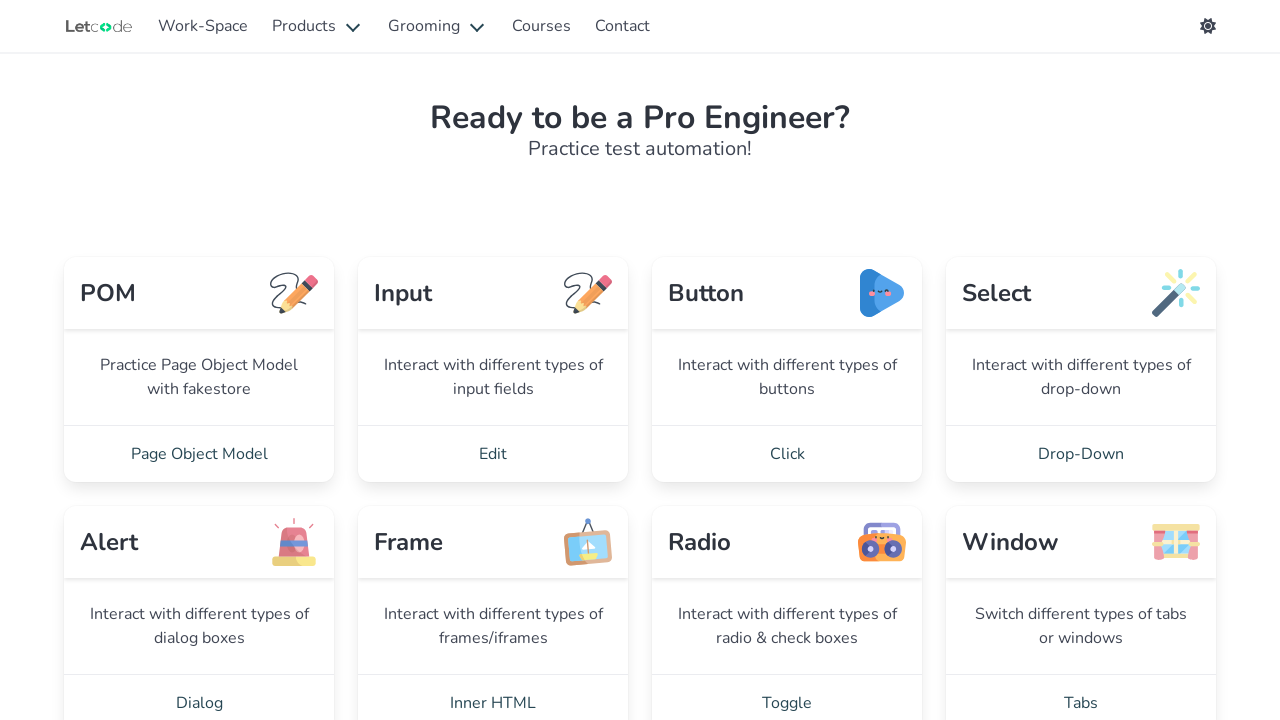

Clicked Edit link to navigate to edit fields page at (493, 454) on text=Edit
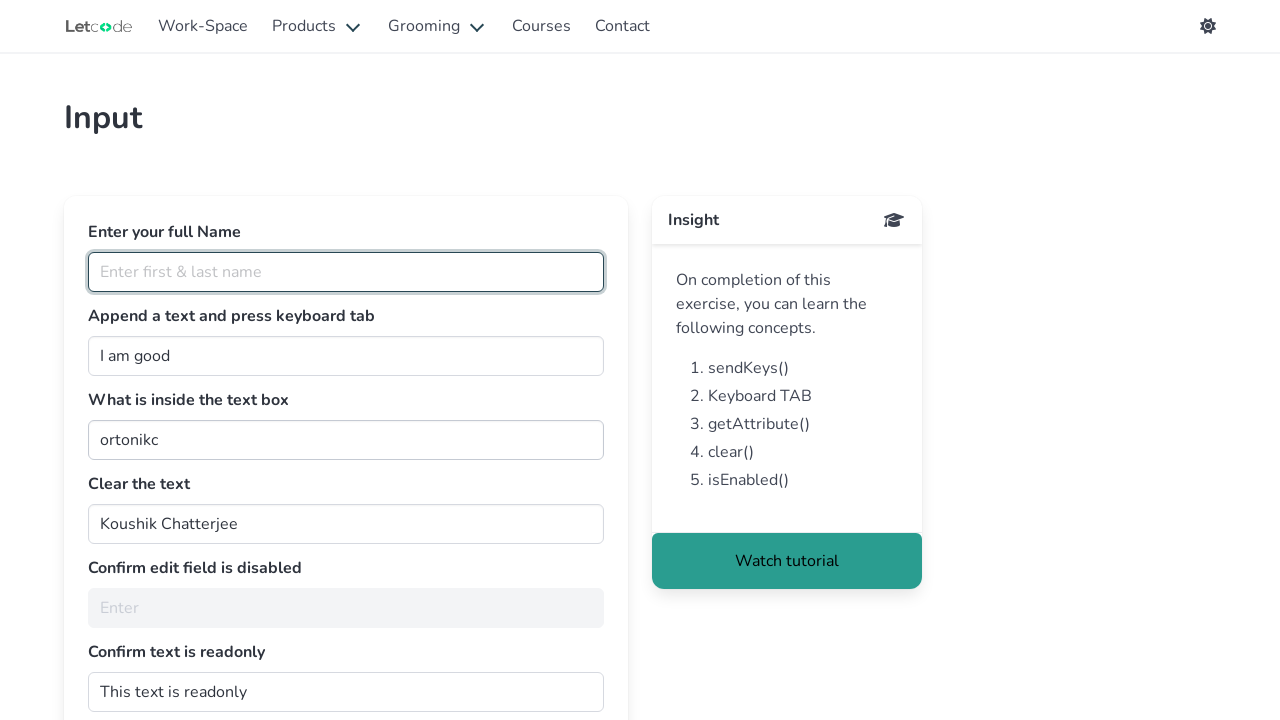

Filled name input field with 'ram ranjan ojha' on input[placeholder='Enter first & last name']
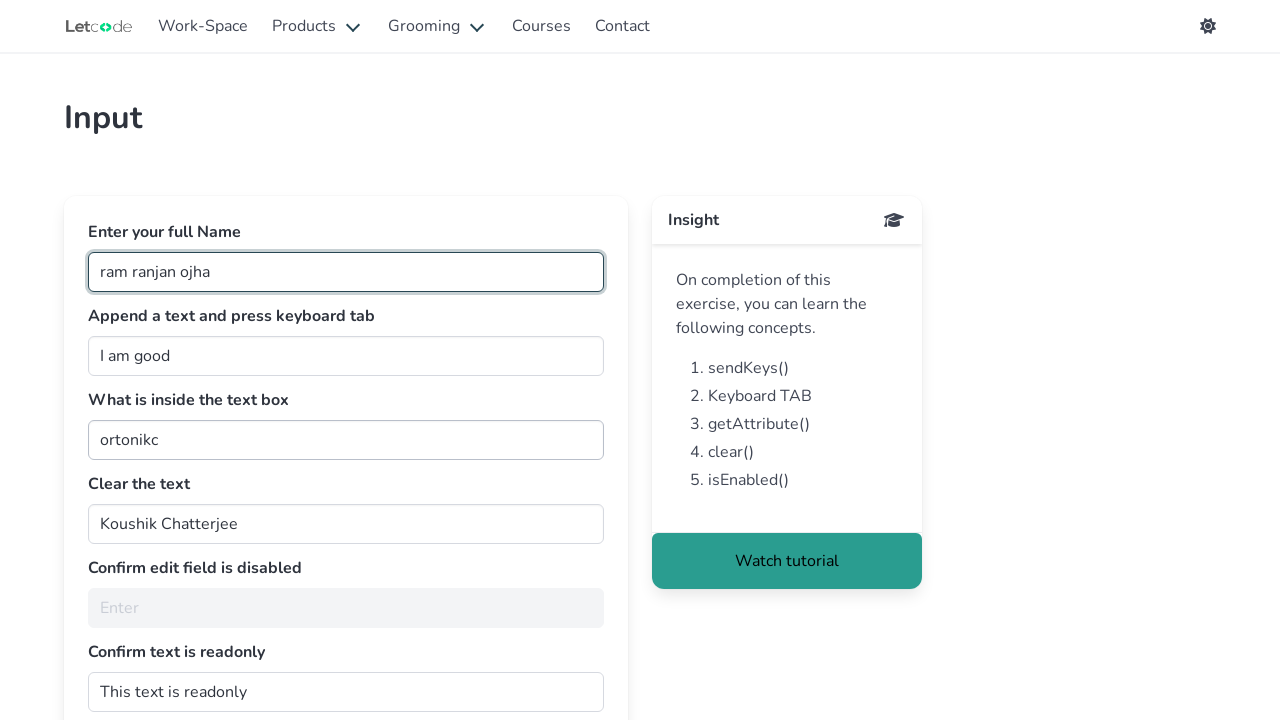

Located pre-filled input element with id 'join'
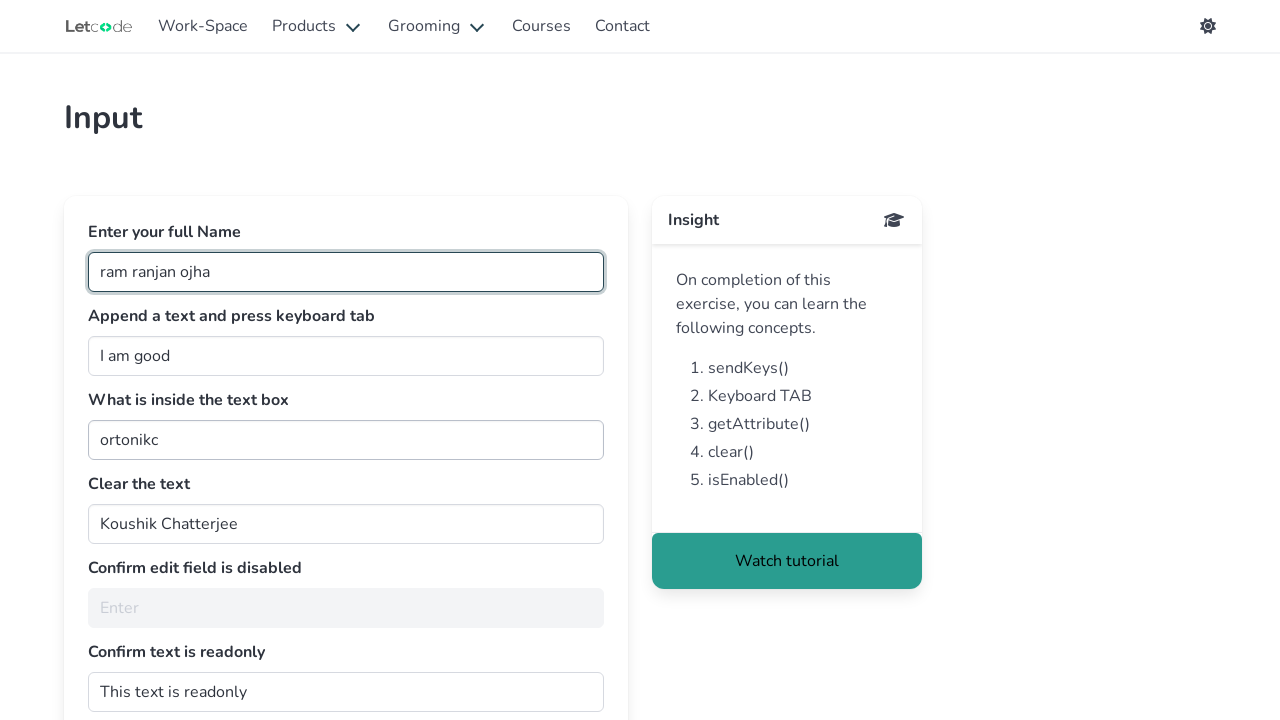

Retrieved value attribute from pre-filled input: 'I am good'
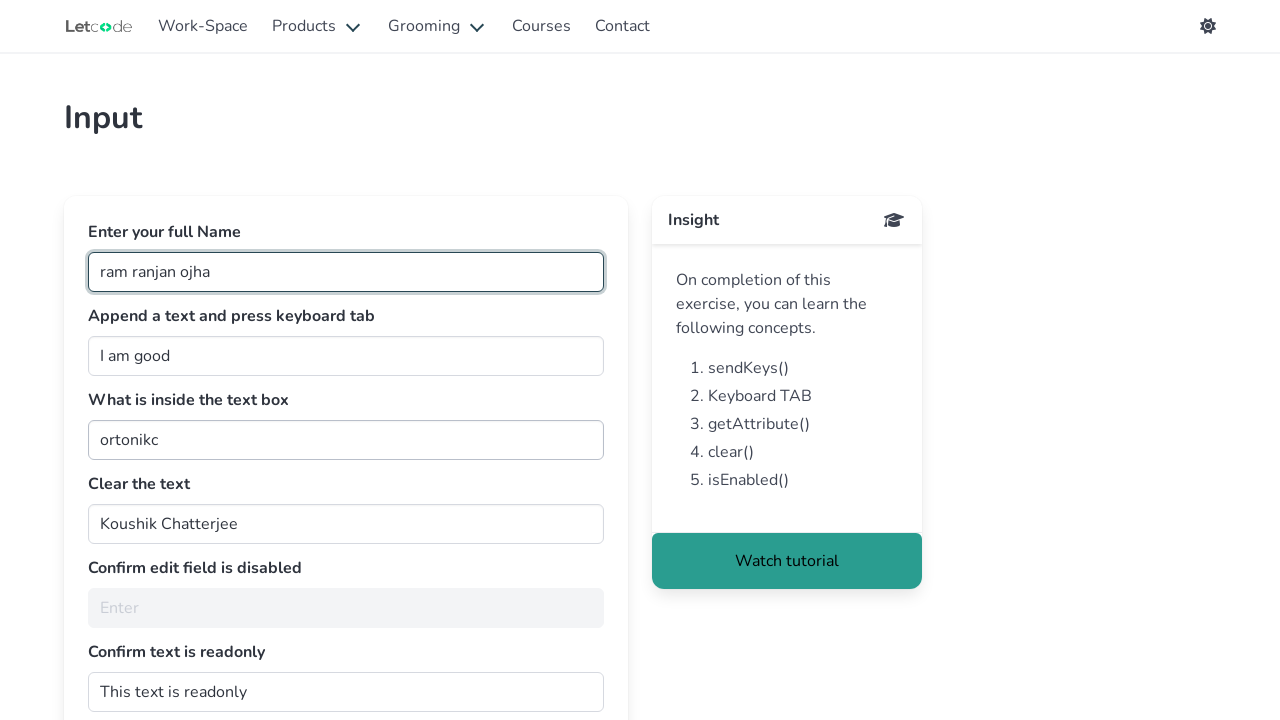

Cleared the pre-filled input field on #join
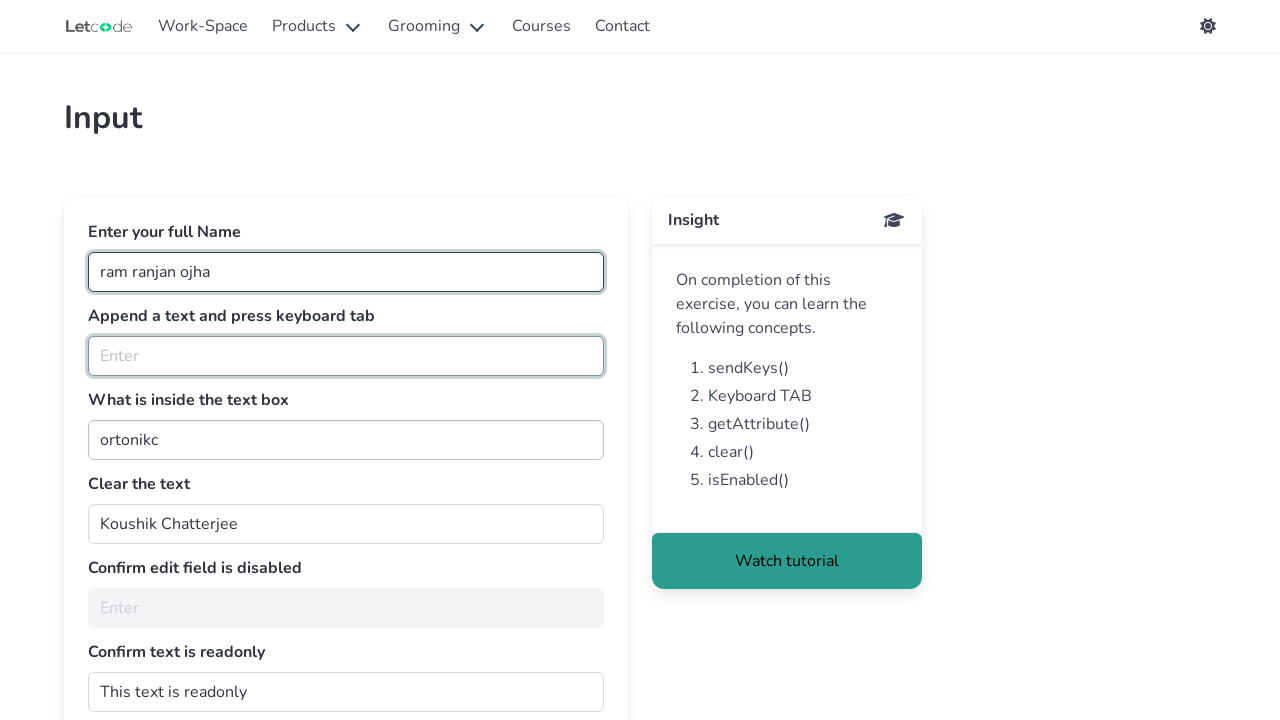

Filled pre-filled input with 'ram is a good boy' on #join
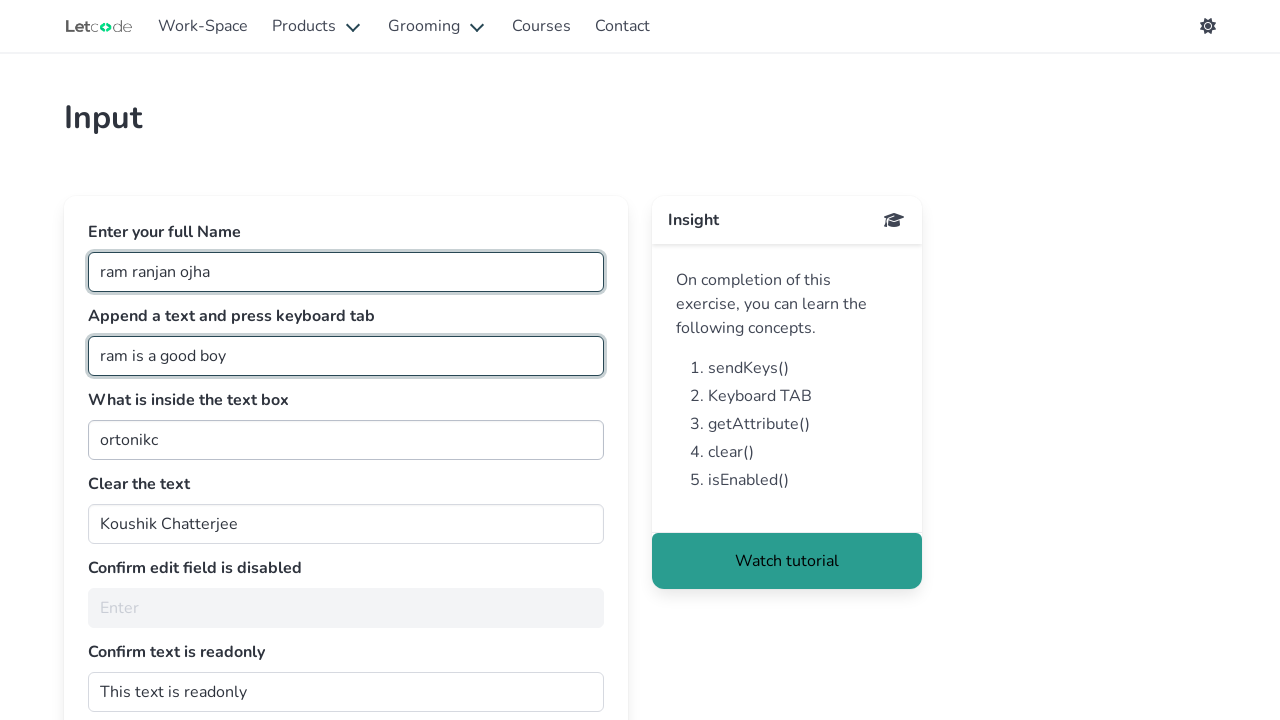

Verified text 'What is inside the text box' is visible on page
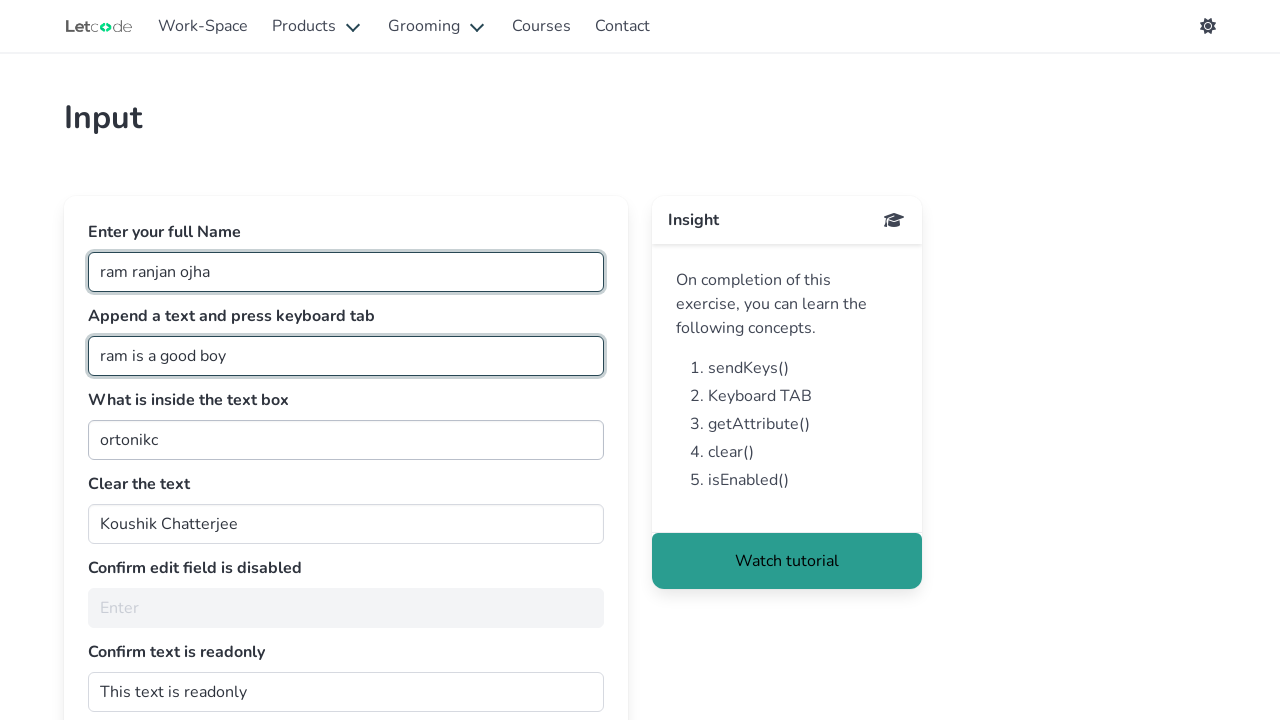

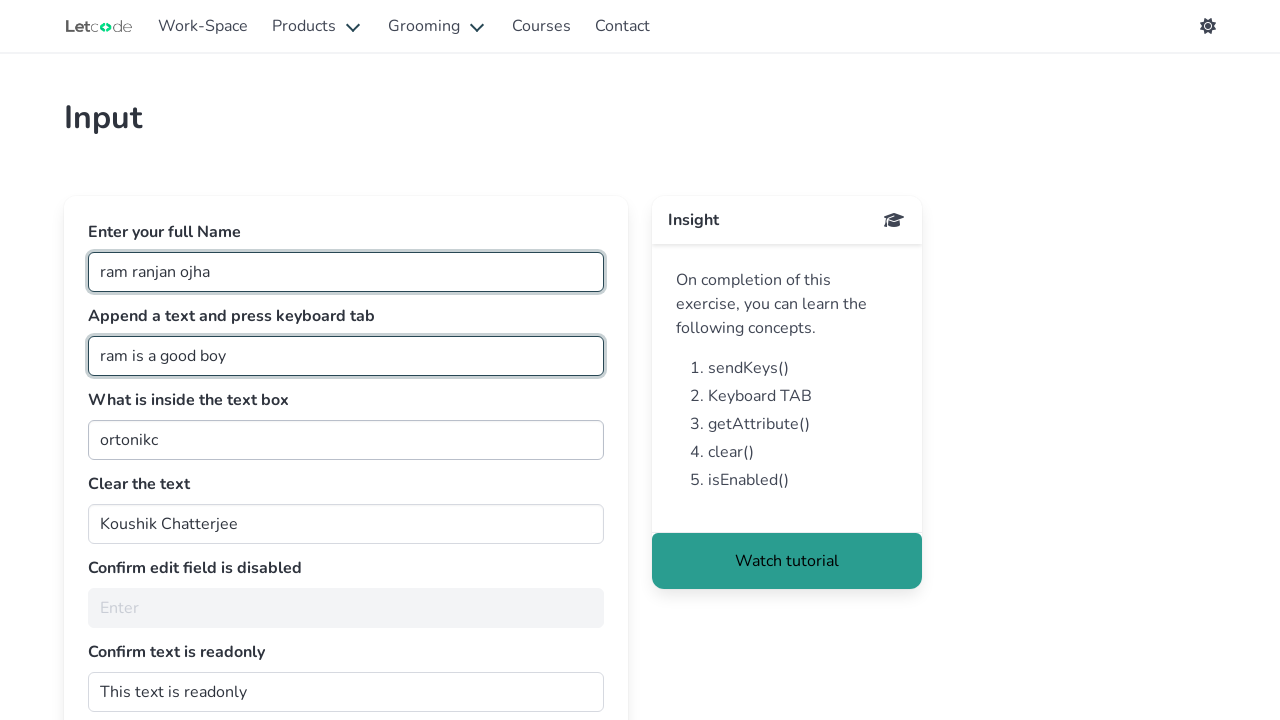